Tests button click functionality using Actions API to move to and click a button element

Starting URL: https://demoqa.com/buttons

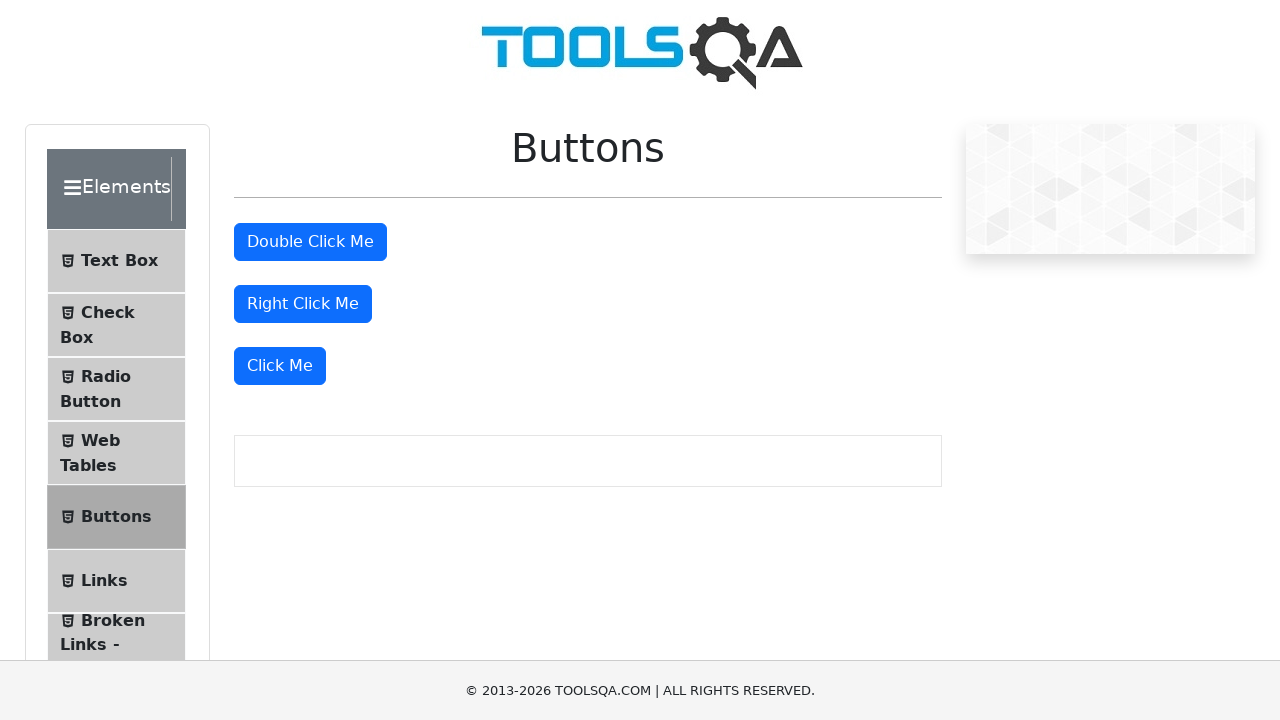

Navigated to https://demoqa.com/buttons
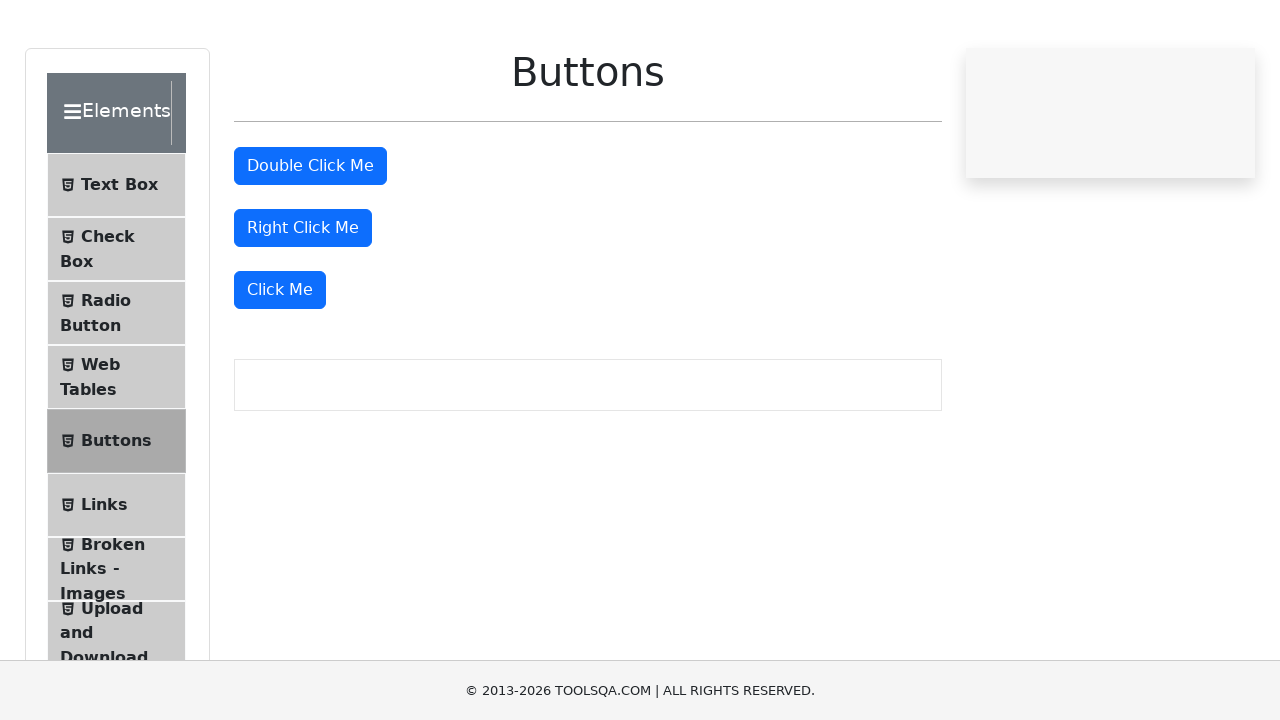

Located 'Click Me' button using XPath
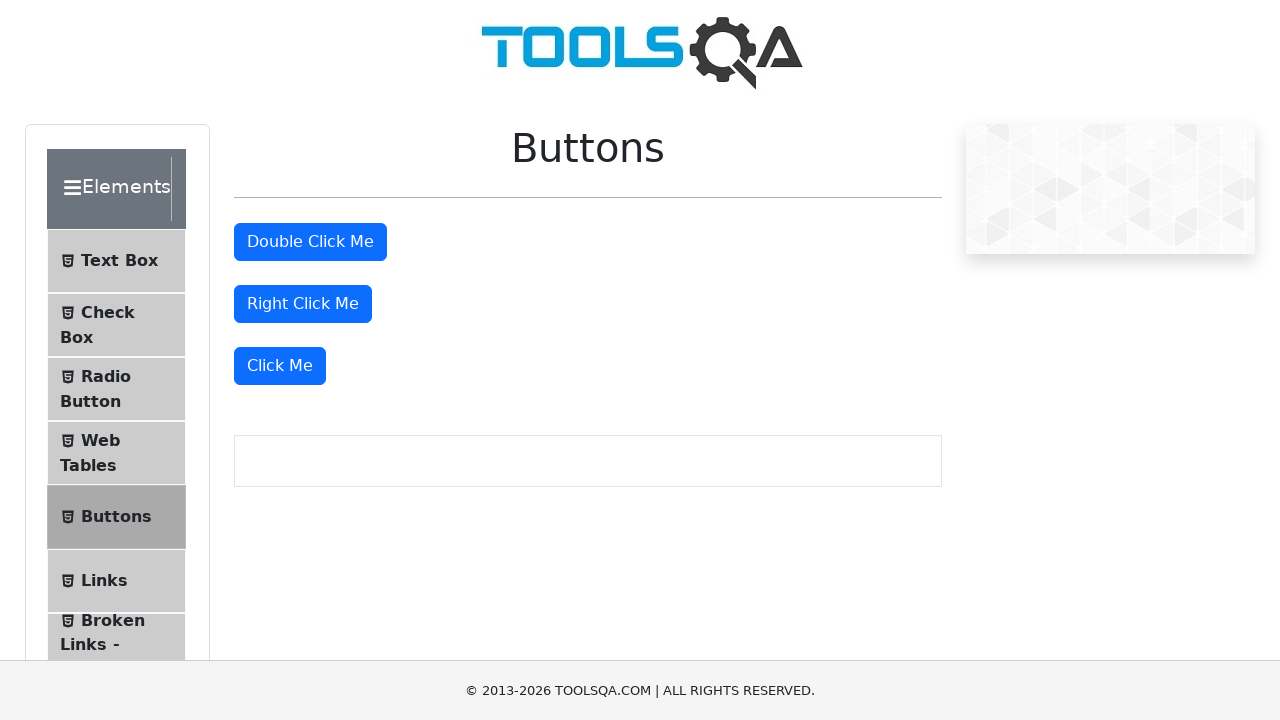

Clicked the 'Click Me' button at (280, 366) on xpath=//button[text()='Click Me']
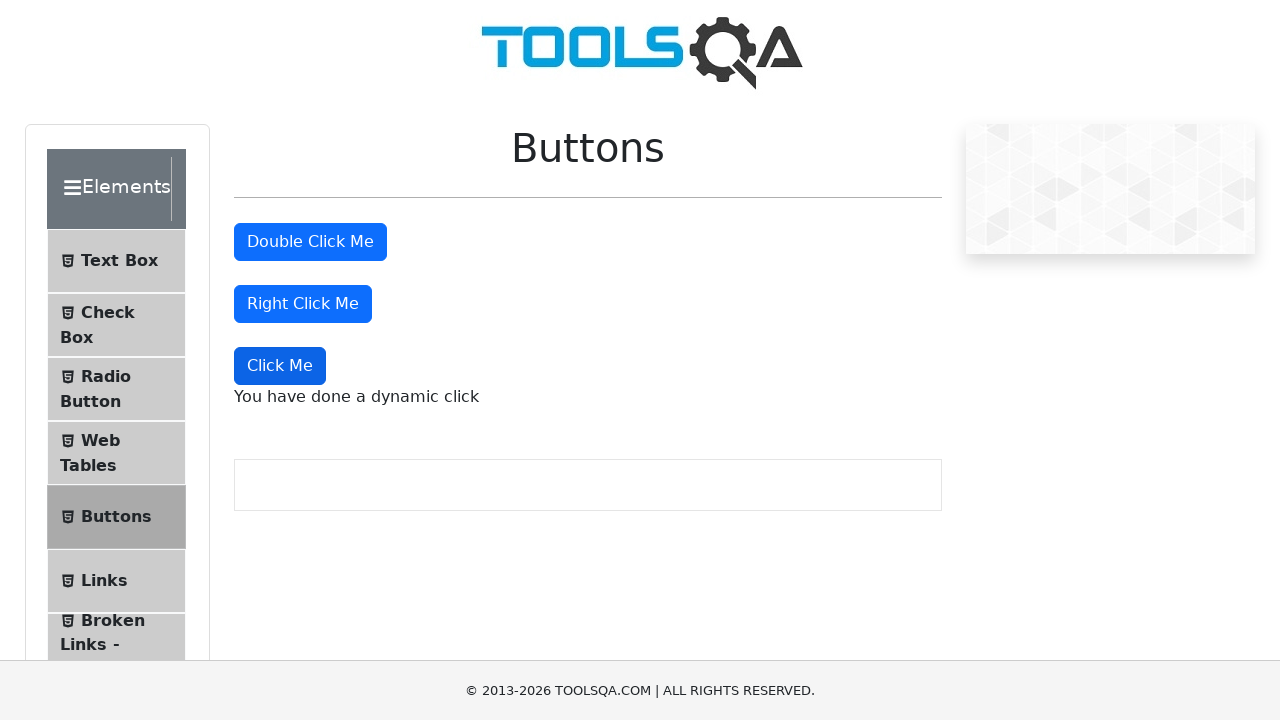

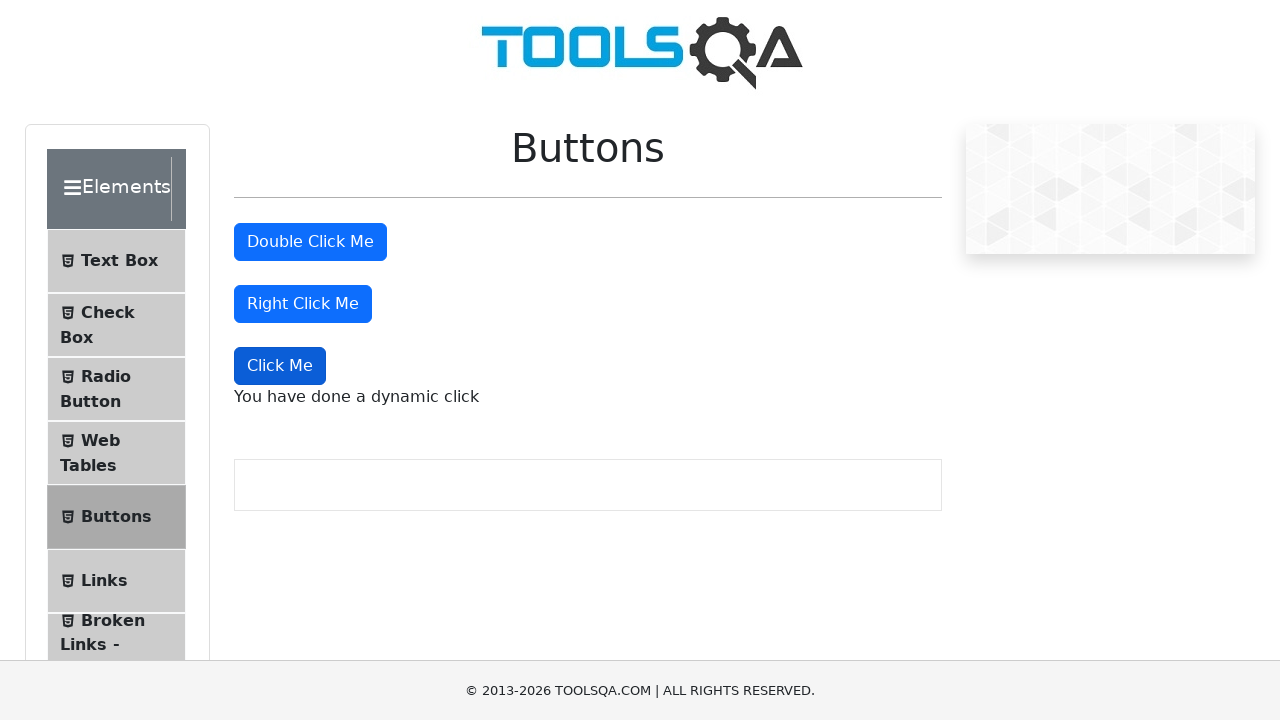